Tests the enable/disable functionality of a dropdown based on radio button selection. Clicks the "yes" radio button to enable the dropdown, verifies it's enabled, then clicks the "no" radio button to disable it and verifies it's disabled.

Starting URL: http://www.plus2net.com/javascript_tutorial/listbox-disabled-demo.php

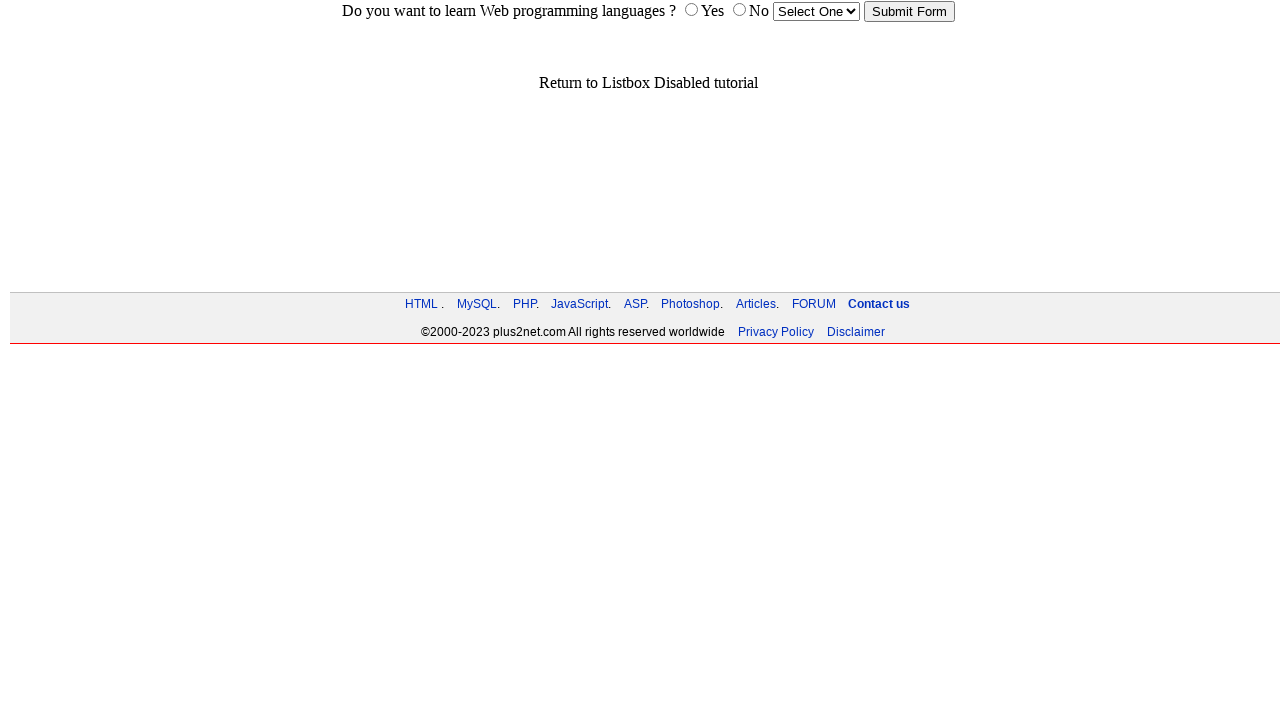

Clicked 'yes' radio button to enable the dropdown at (691, 10) on input[value='yes']
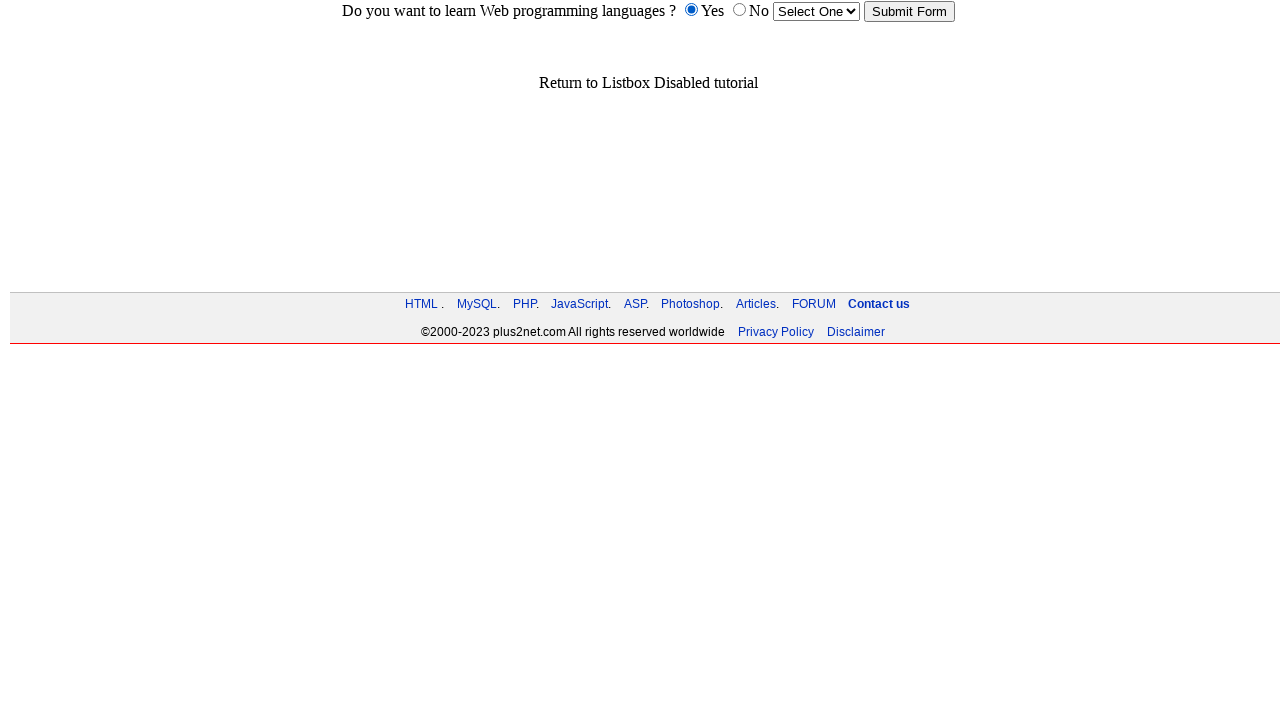

Verified dropdown is enabled after selecting YES
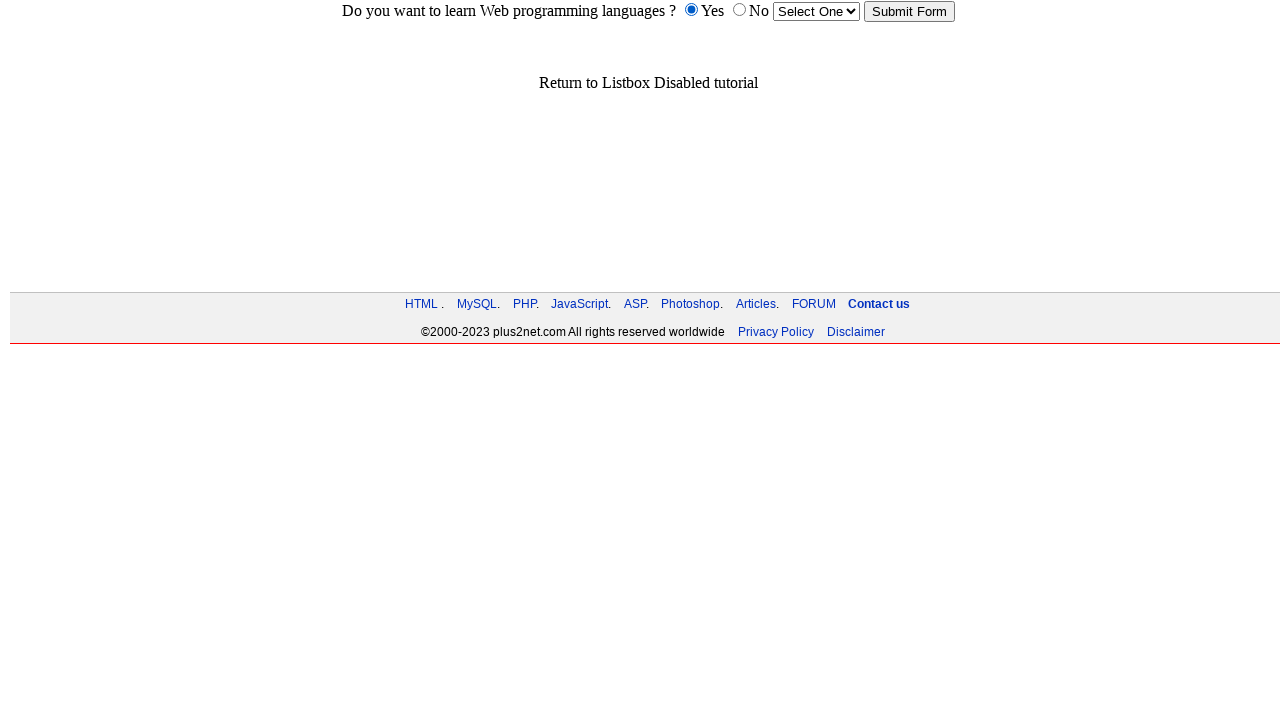

Waited 2 seconds to observe enabled dropdown state
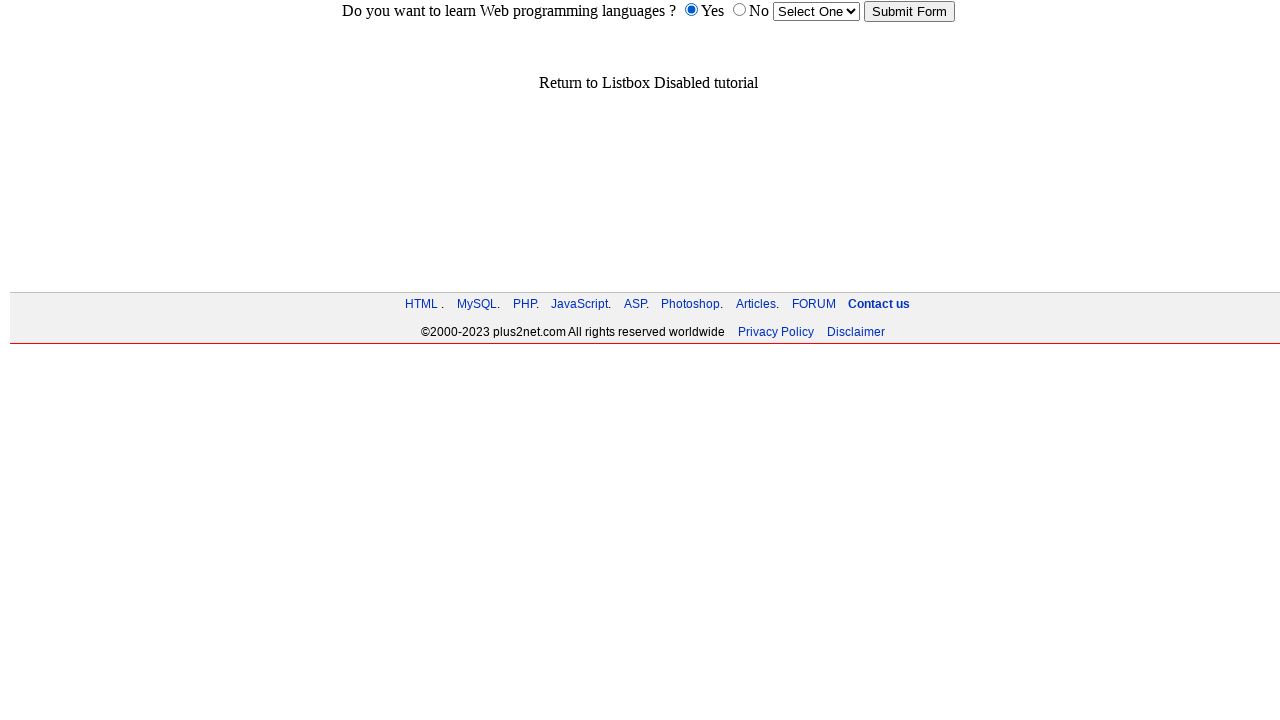

Clicked 'no' radio button to disable the dropdown at (739, 10) on input[value='no']
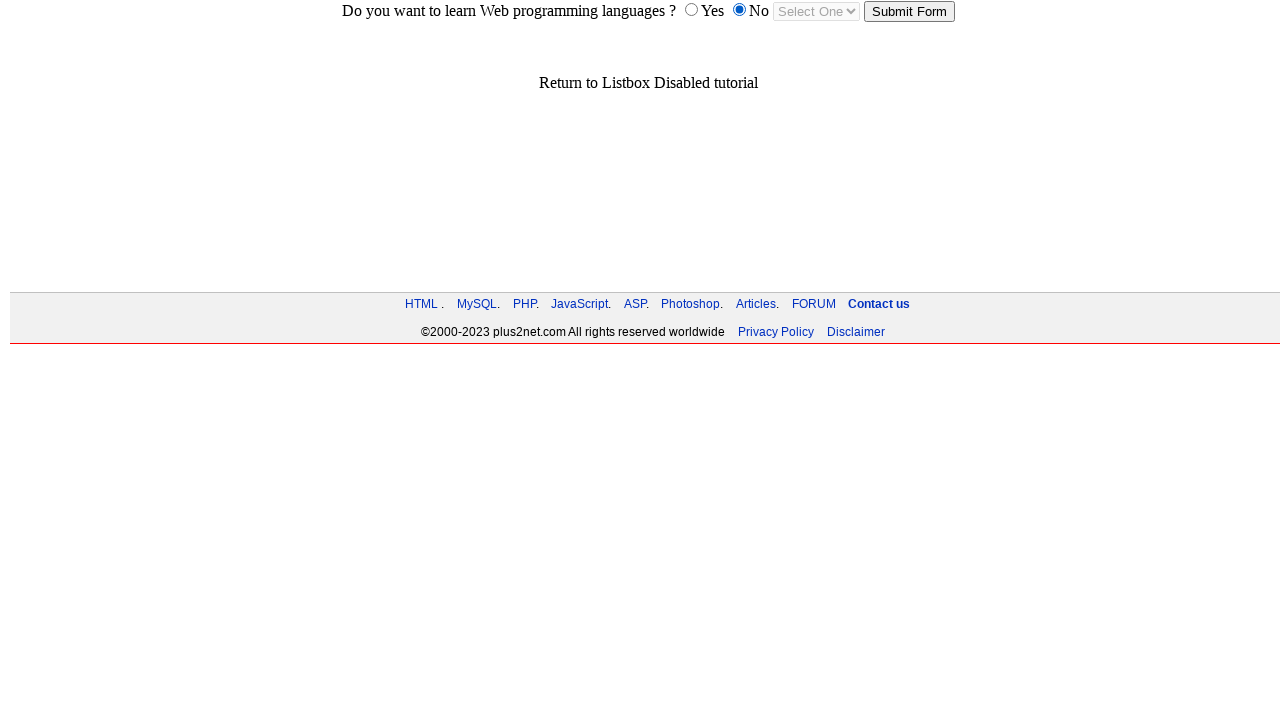

Verified dropdown is disabled after selecting NO
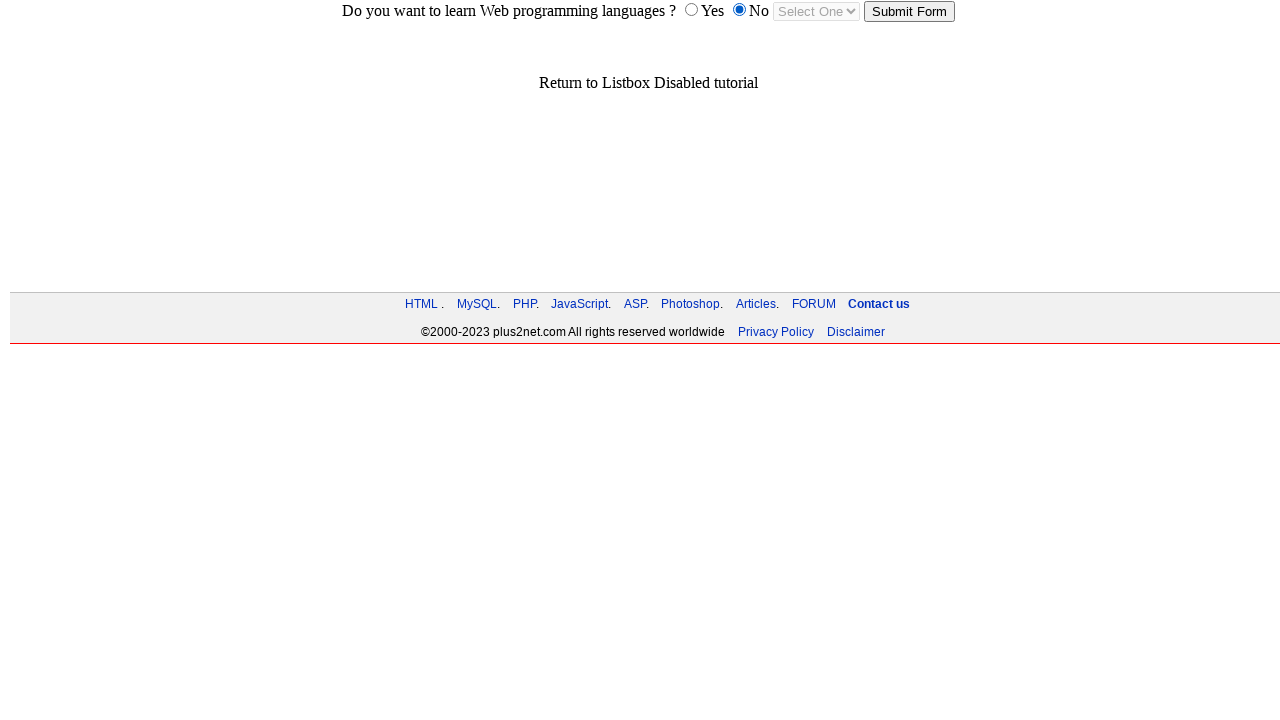

Waited 2 seconds to observe disabled dropdown state
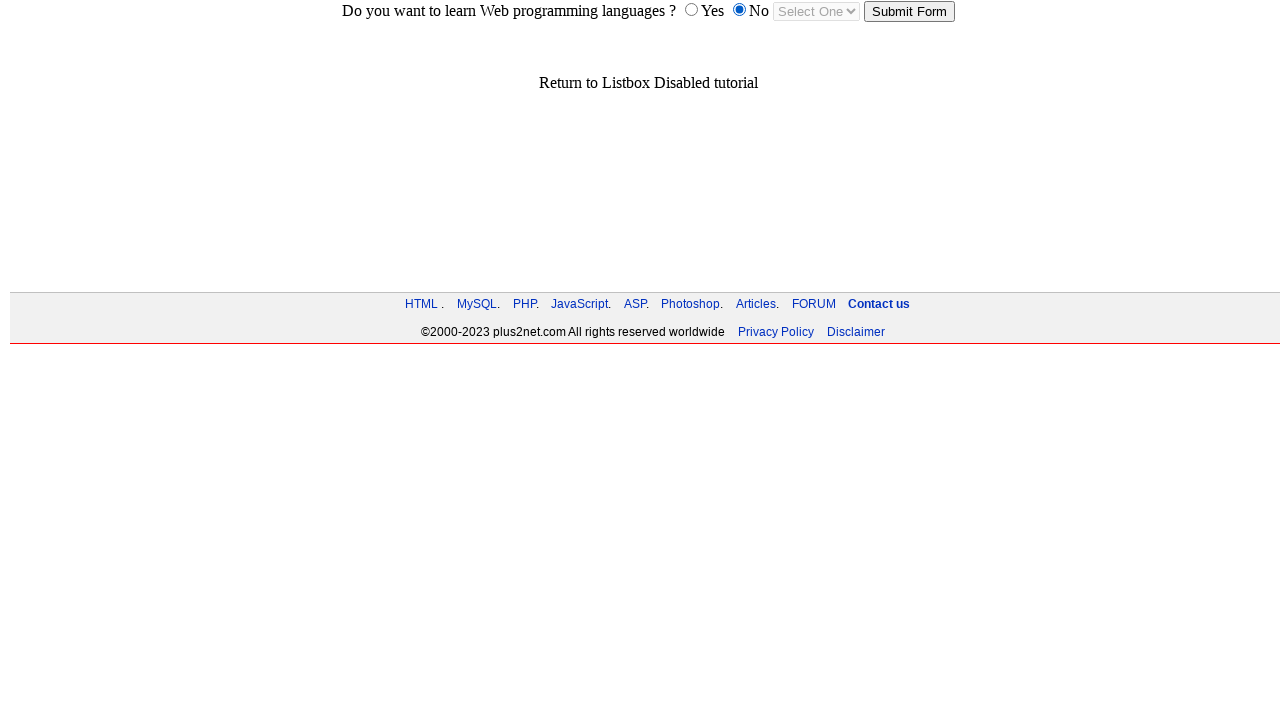

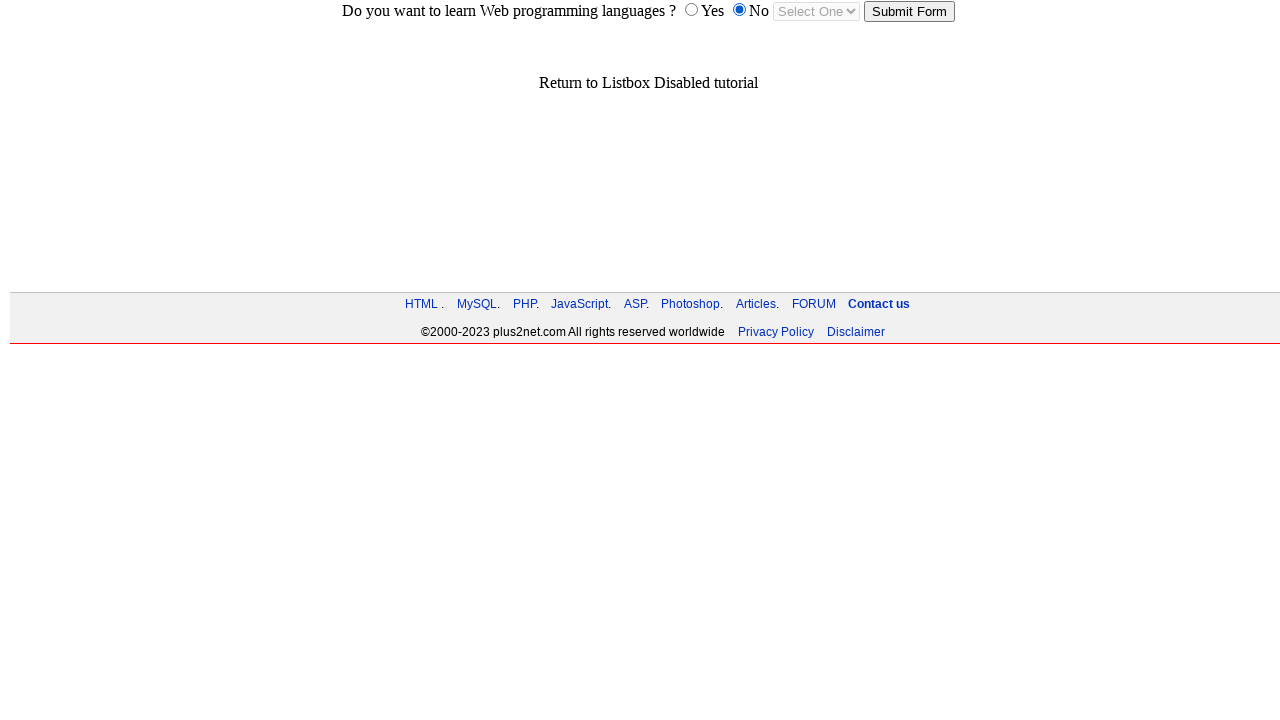